Tests the draggable functionality on jQuery UI by dragging an element to a new position

Starting URL: https://jqueryui.com/

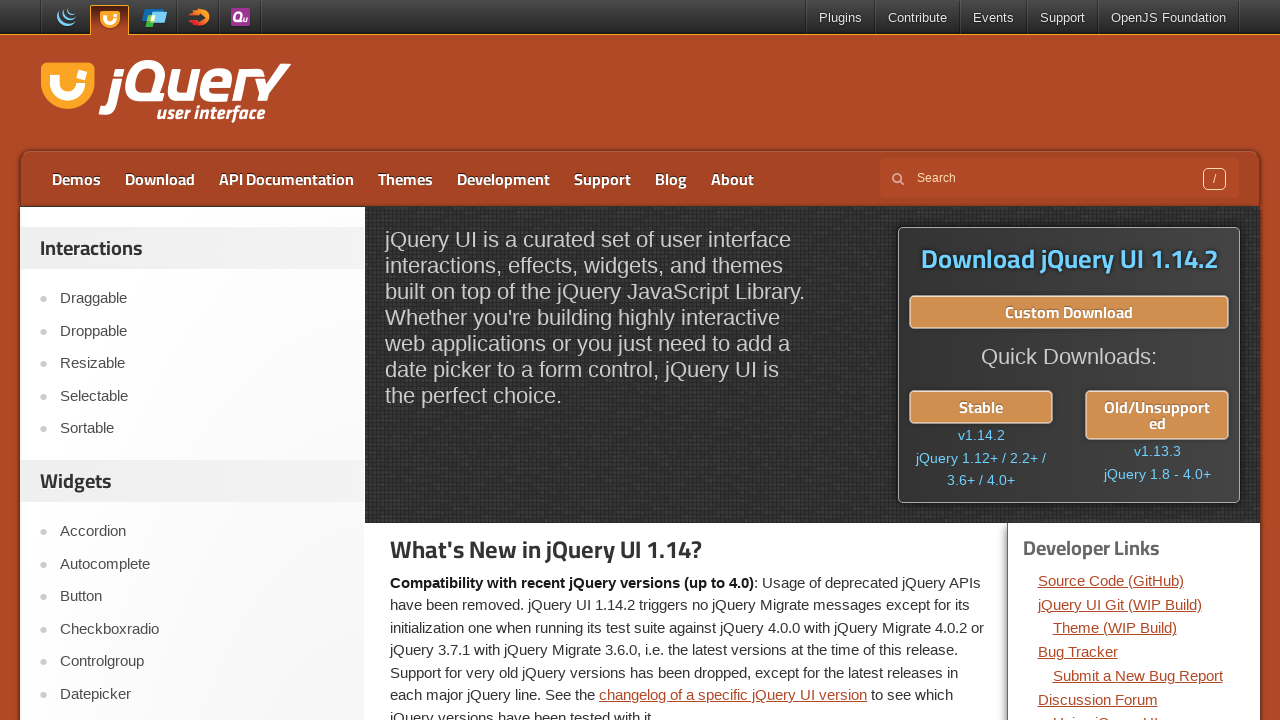

Clicked on Draggable link at (202, 299) on xpath=//a[text()='Draggable']
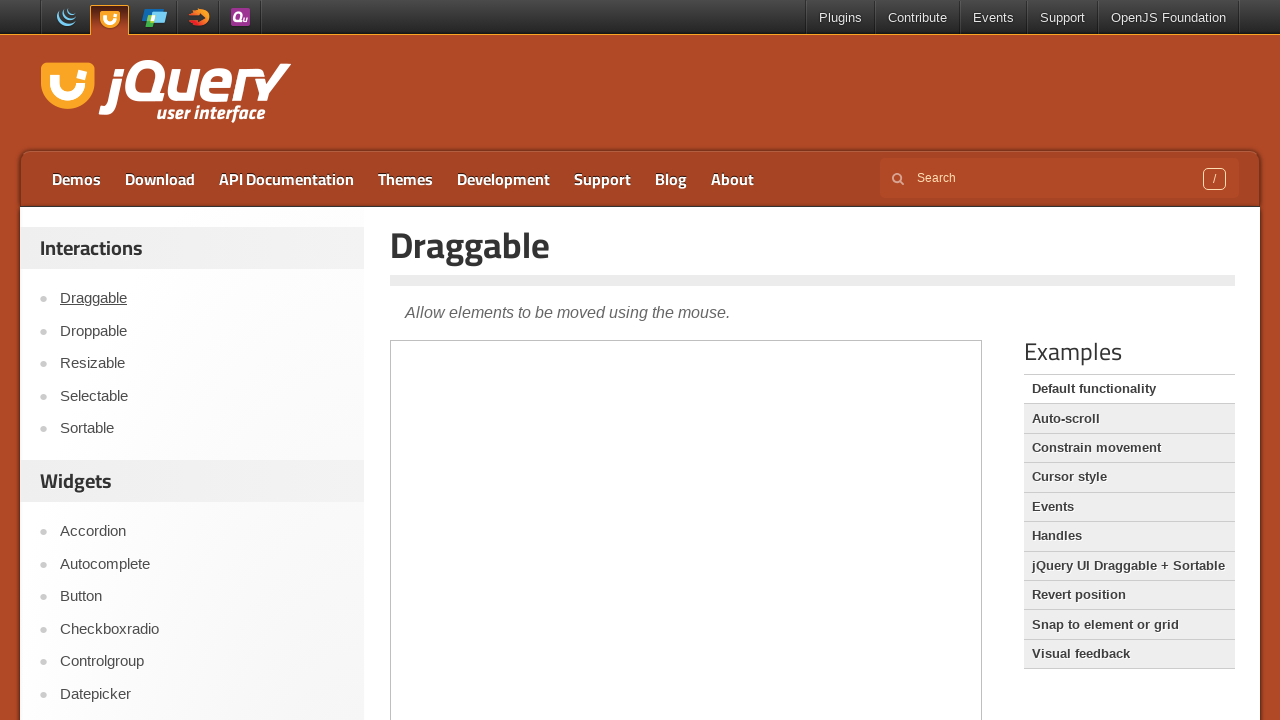

Located iframe containing draggable element
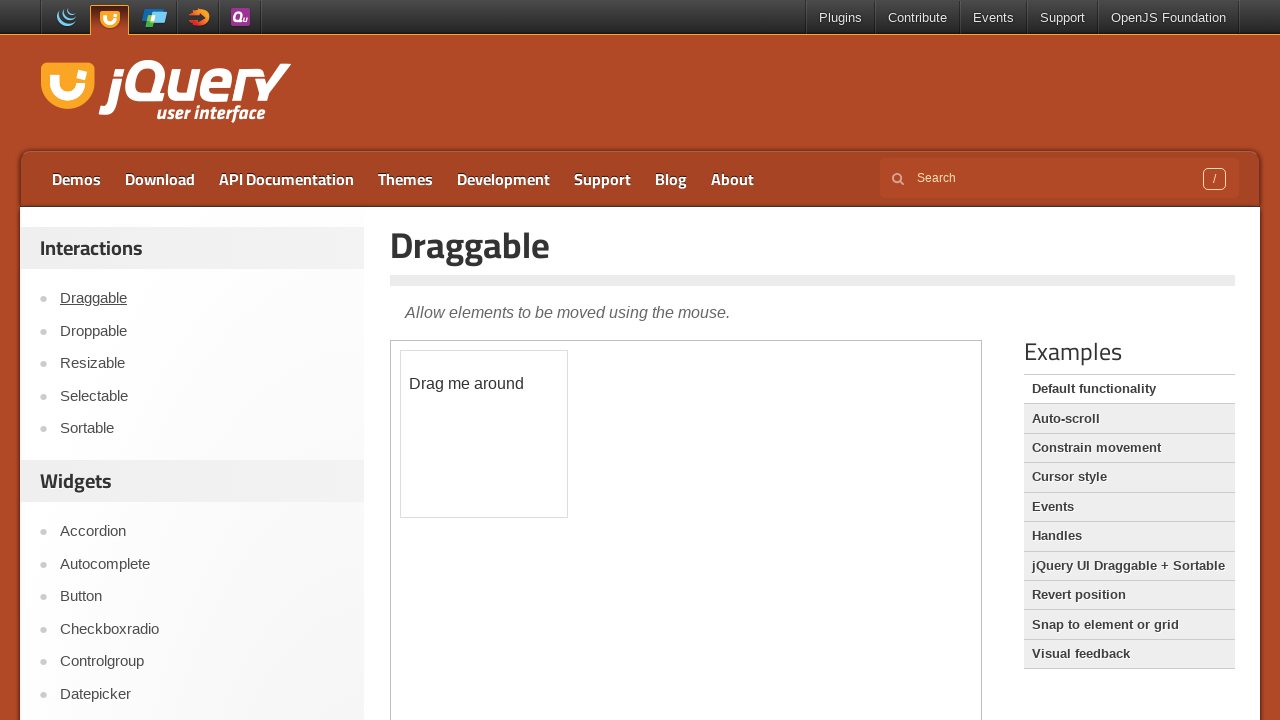

Located draggable element with id 'draggable'
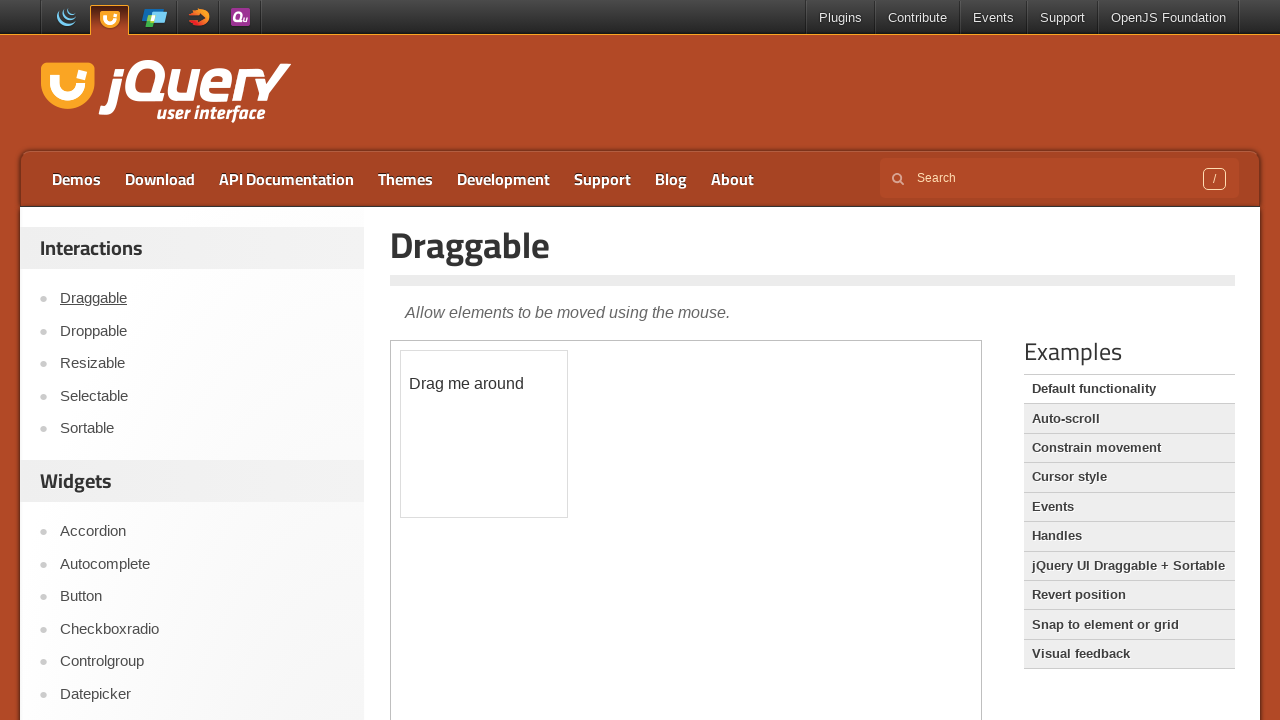

Dragged element to new position (x: 50, y: 60) at (451, 411)
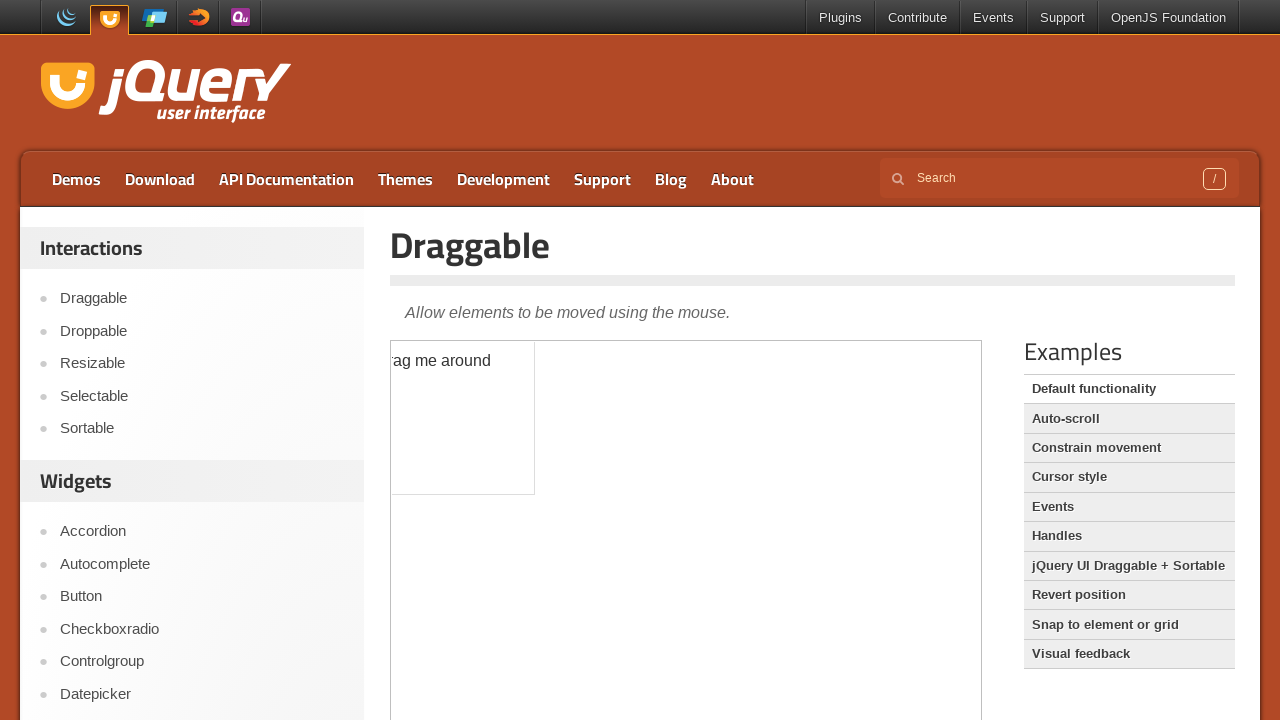

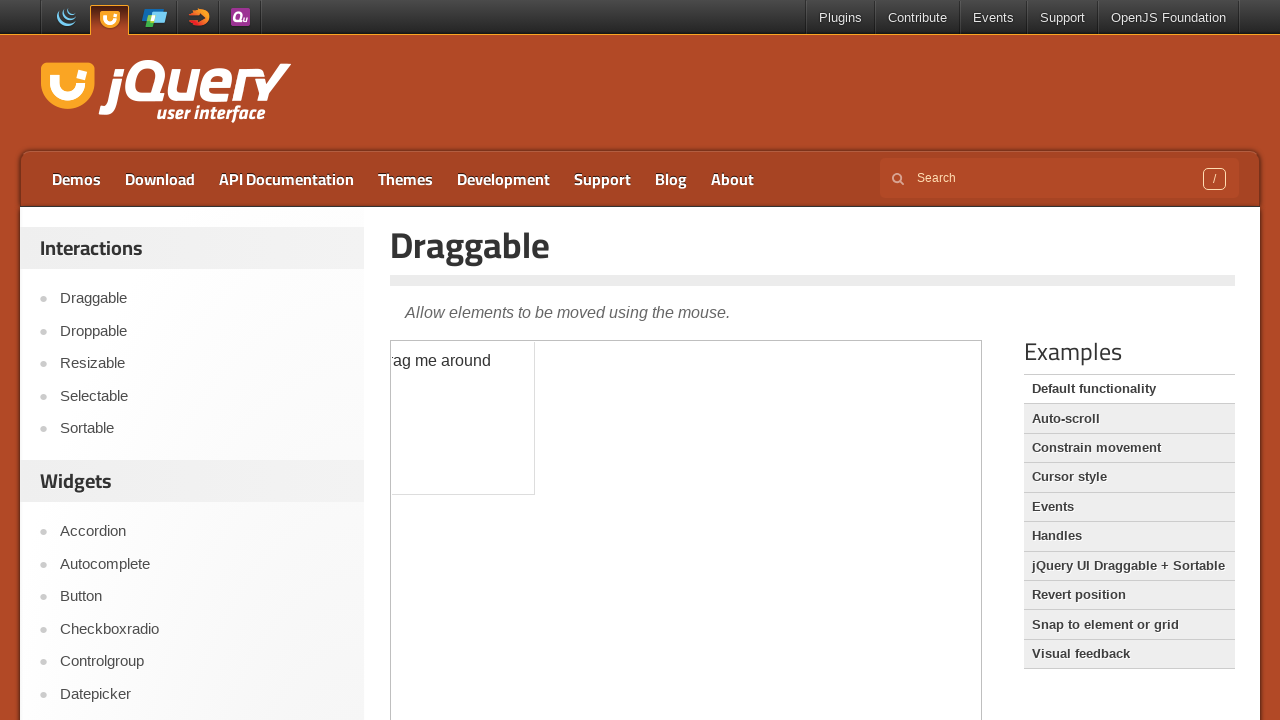